Navigates to Form Authentication page and verifies the h2 heading text is "Login Page"

Starting URL: https://the-internet.herokuapp.com/

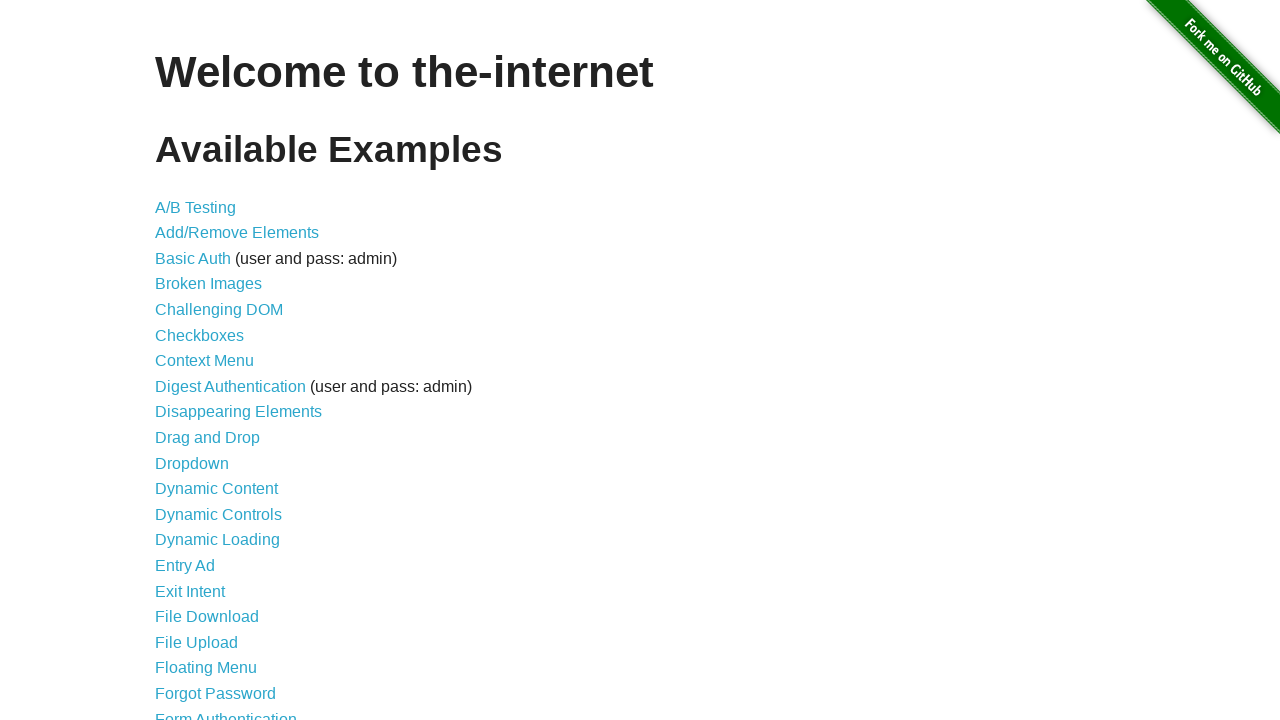

Navigated to the-internet.herokuapp.com homepage
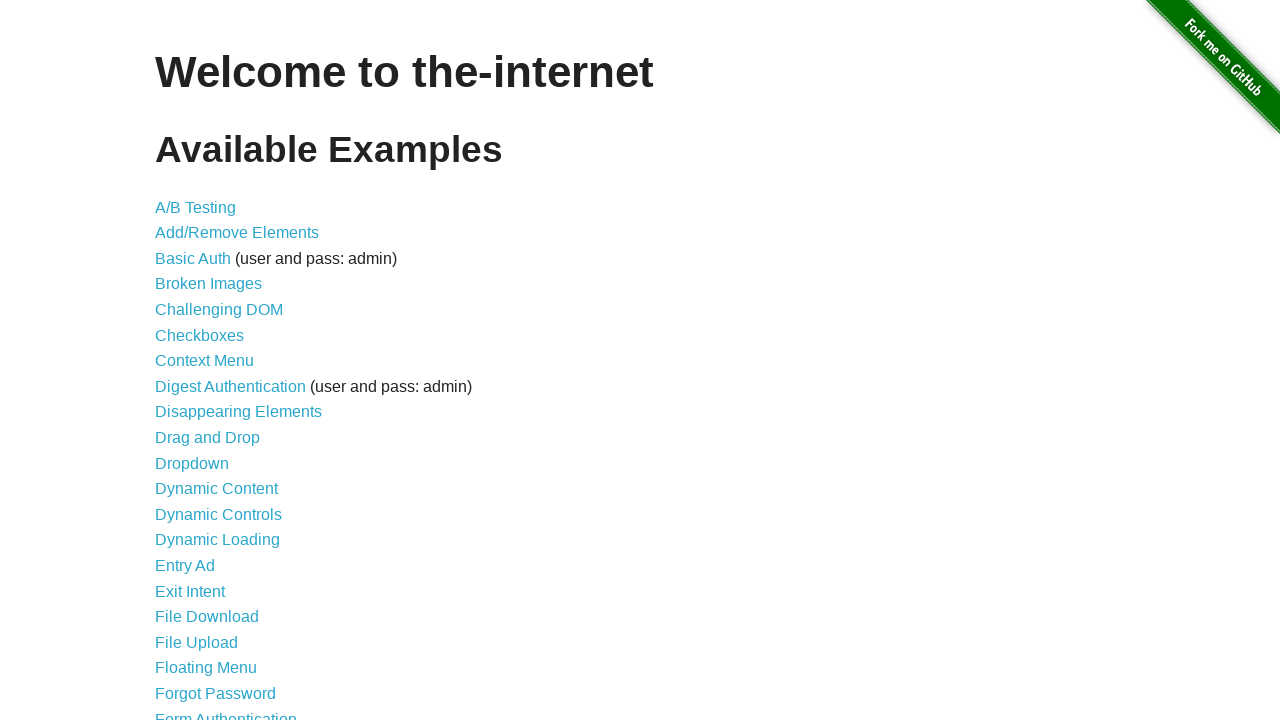

Clicked on Form Authentication link at (226, 712) on text=Form Authentication
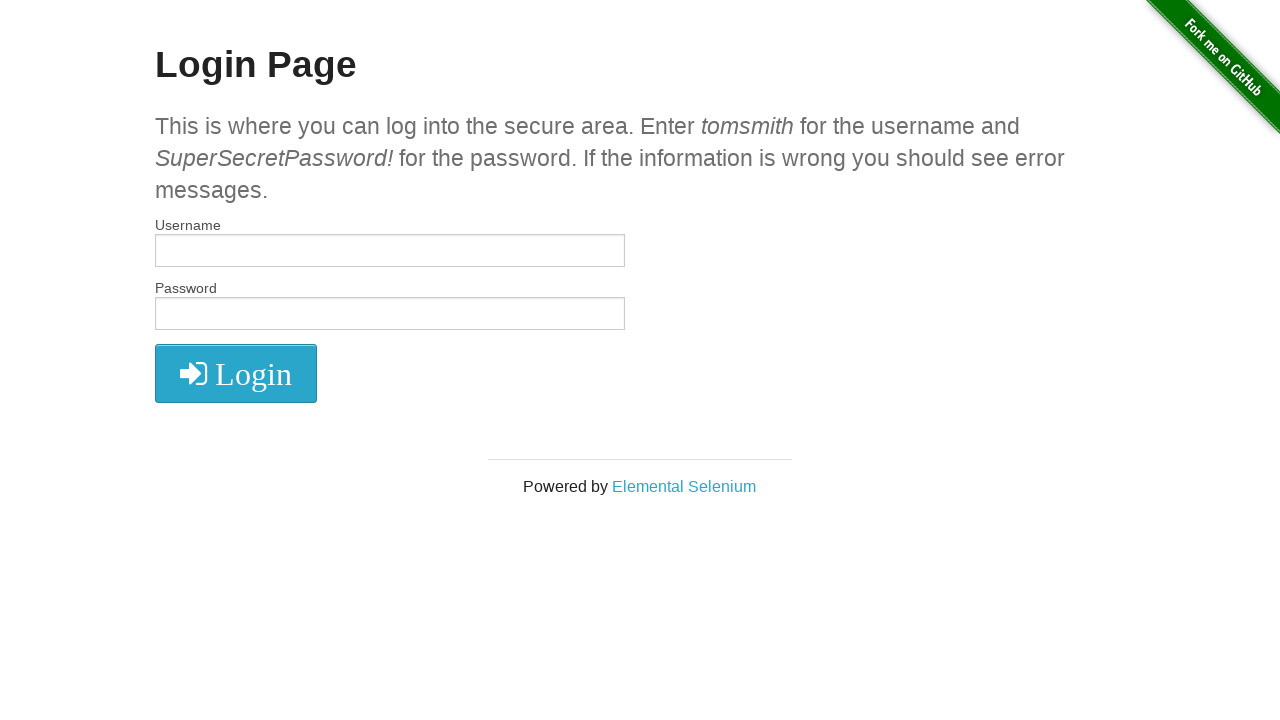

H2 heading element became visible
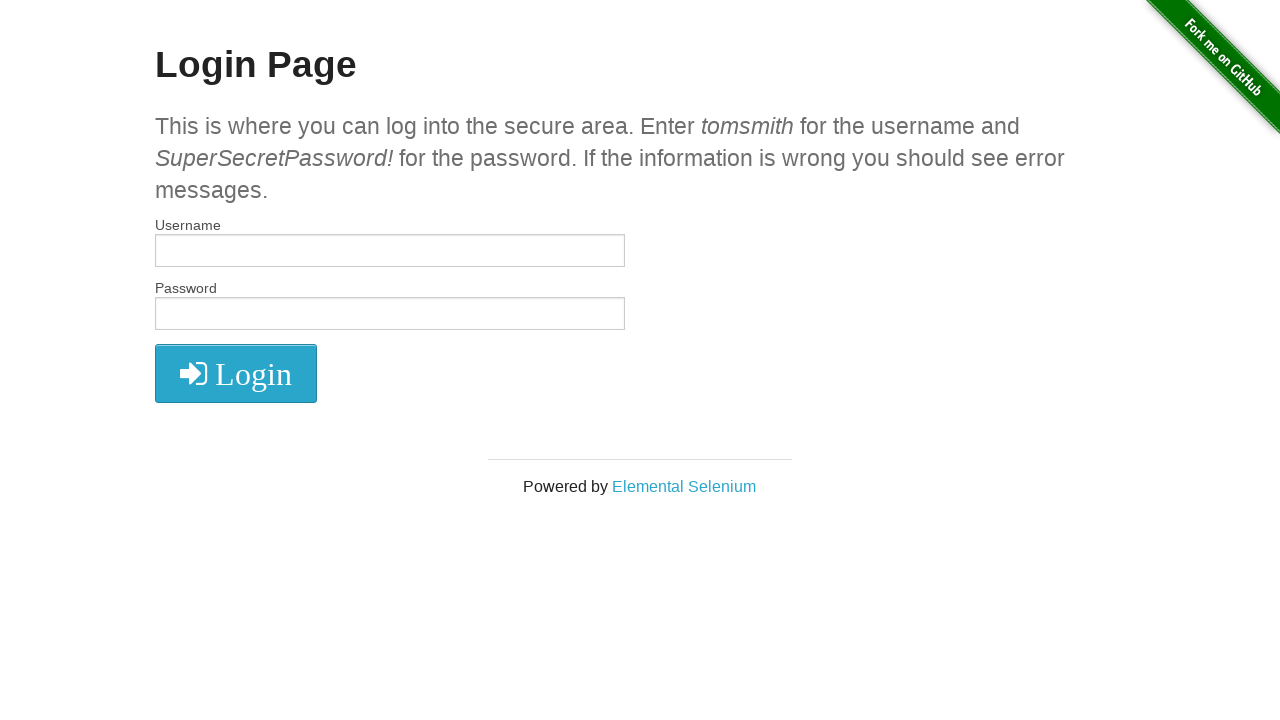

Verified h2 heading text is 'Login Page'
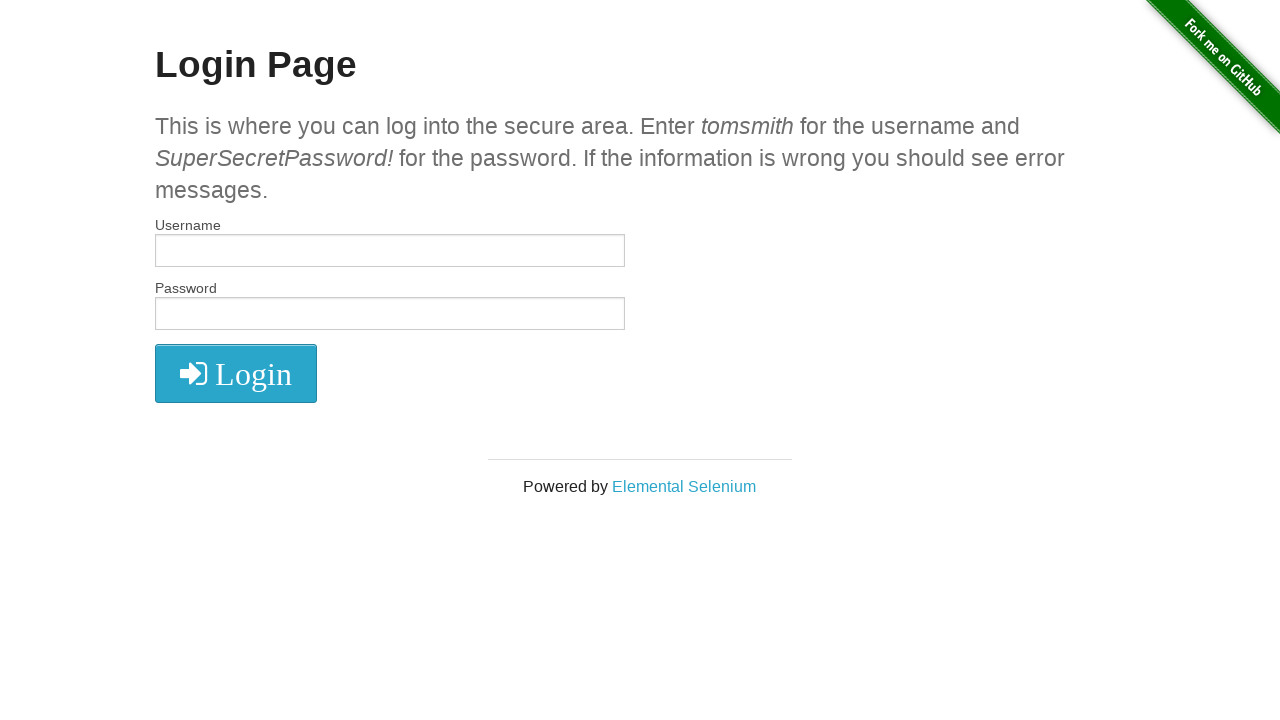

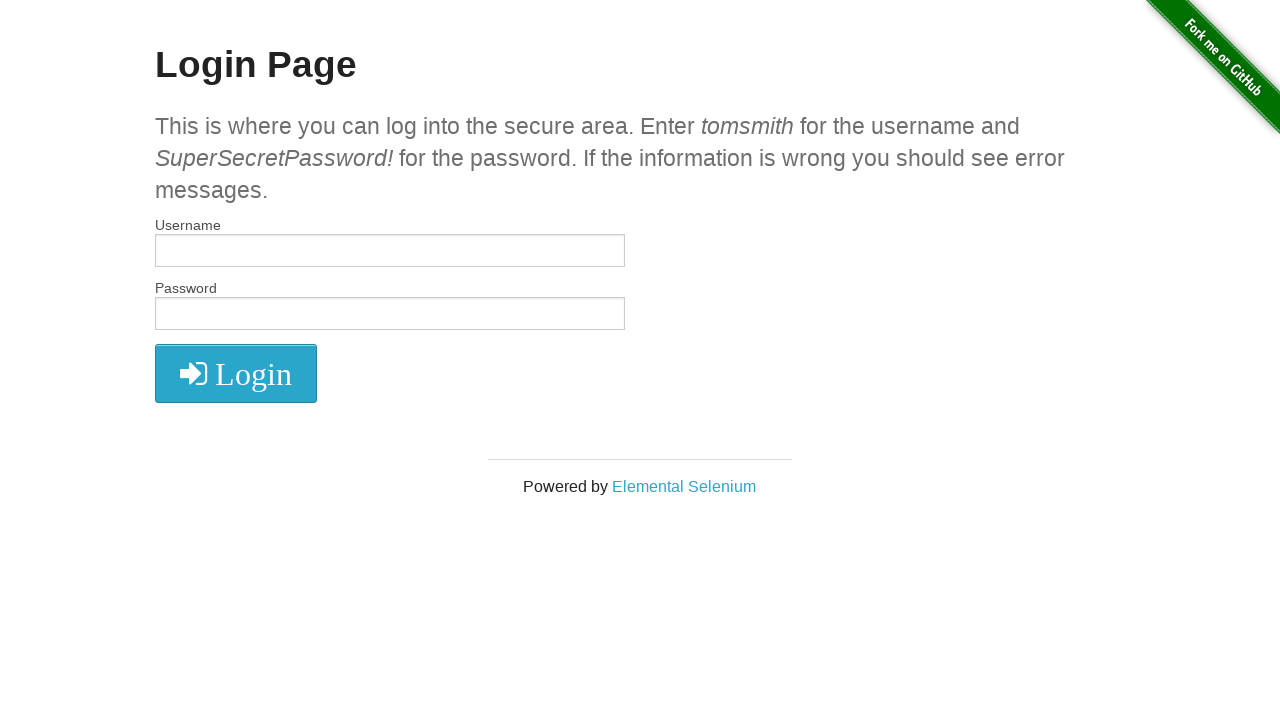